Tests adding 2017 Dell 15.6 Inch laptop to the shopping cart by navigating to the laptops category, selecting the product, and clicking add to cart.

Starting URL: https://www.demoblaze.com/

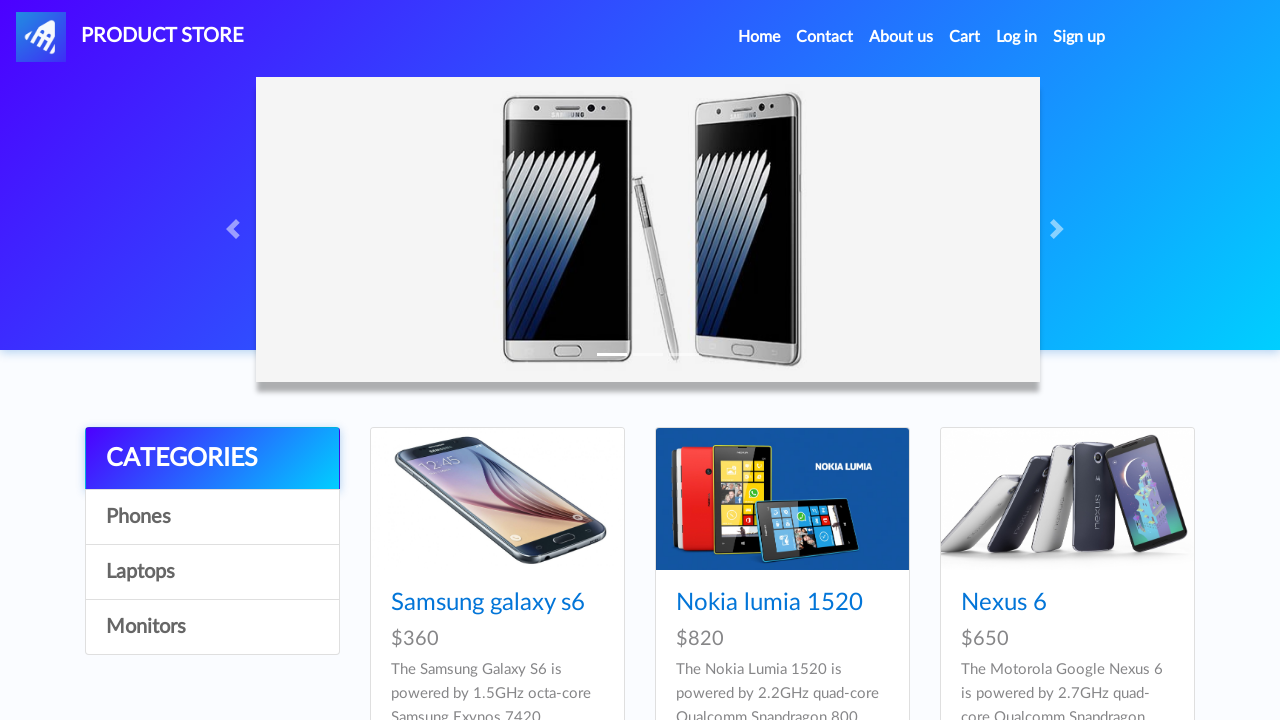

Clicked on Laptops category at (212, 572) on xpath=/html/body/div[5]/div/div[1]/div/a[3]
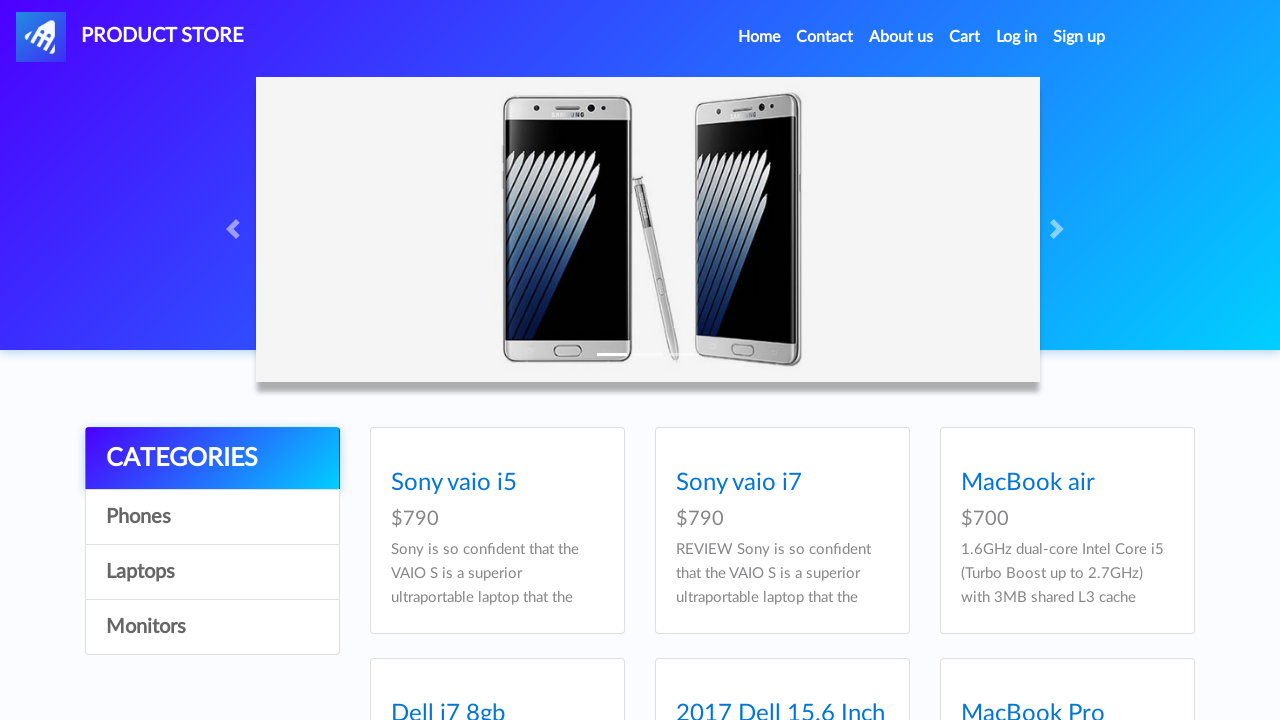

Waited for Laptops category page to load
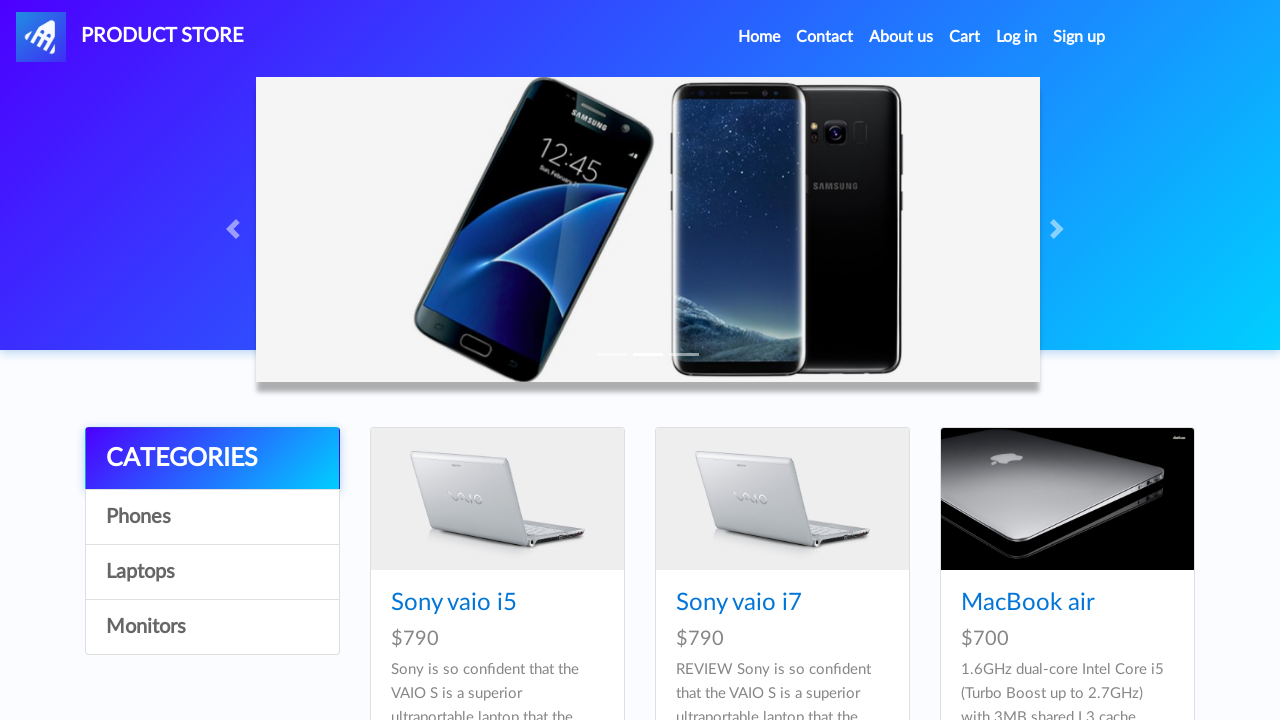

Clicked on 2017 Dell 15.6 Inch laptop product at (780, 361) on xpath=/html/body/div[5]/div/div[2]/div/div[5]/div/div/h4/a
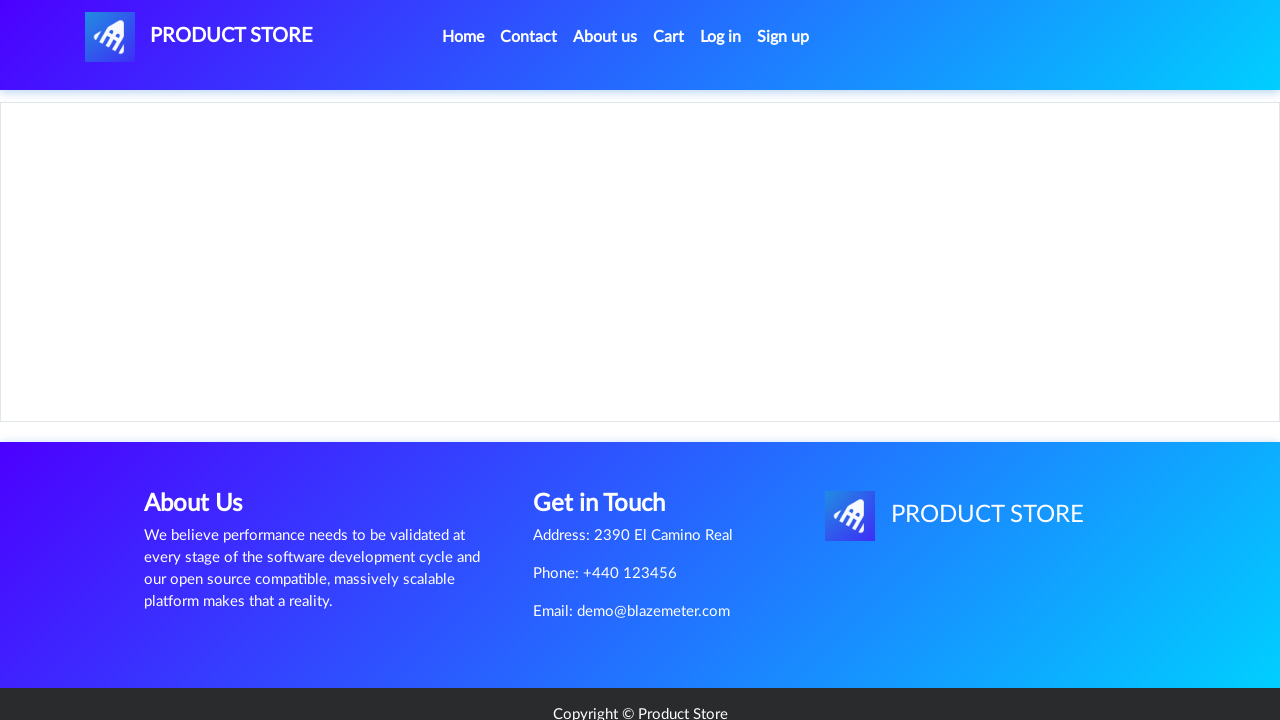

Waited for product details page to load
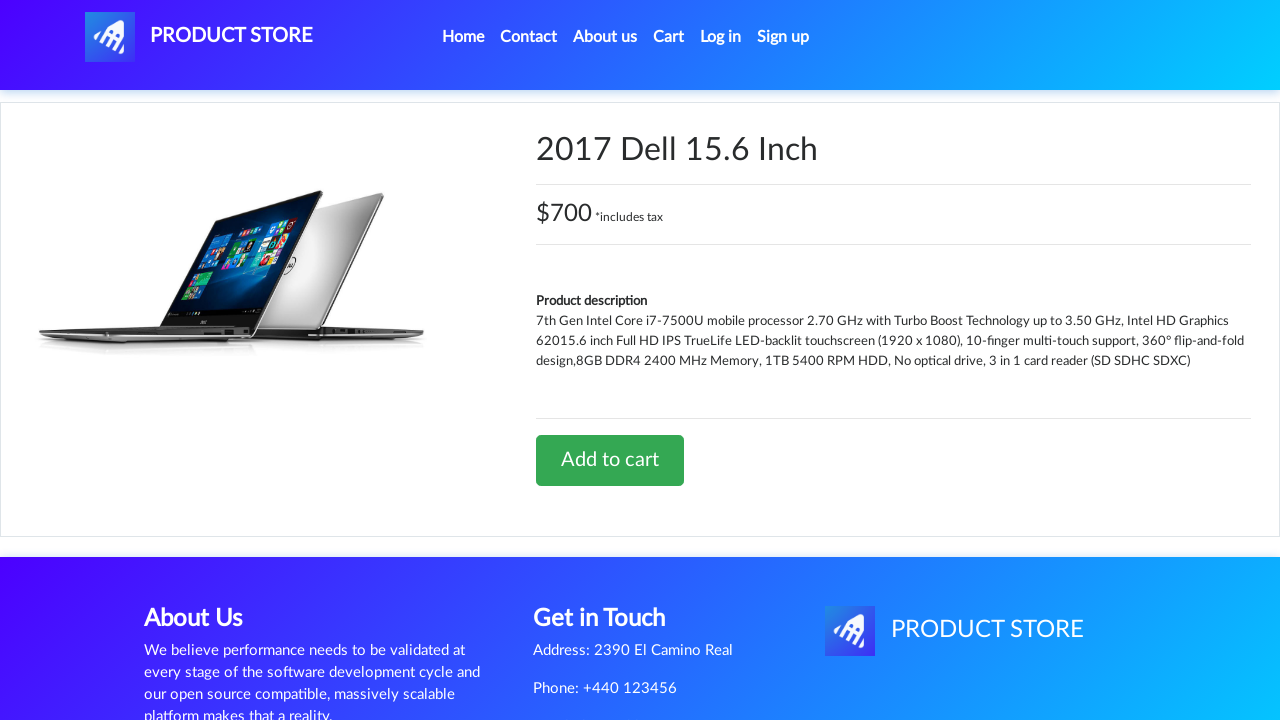

Clicked Add to cart button at (610, 460) on #tbodyid > div.row > div > a
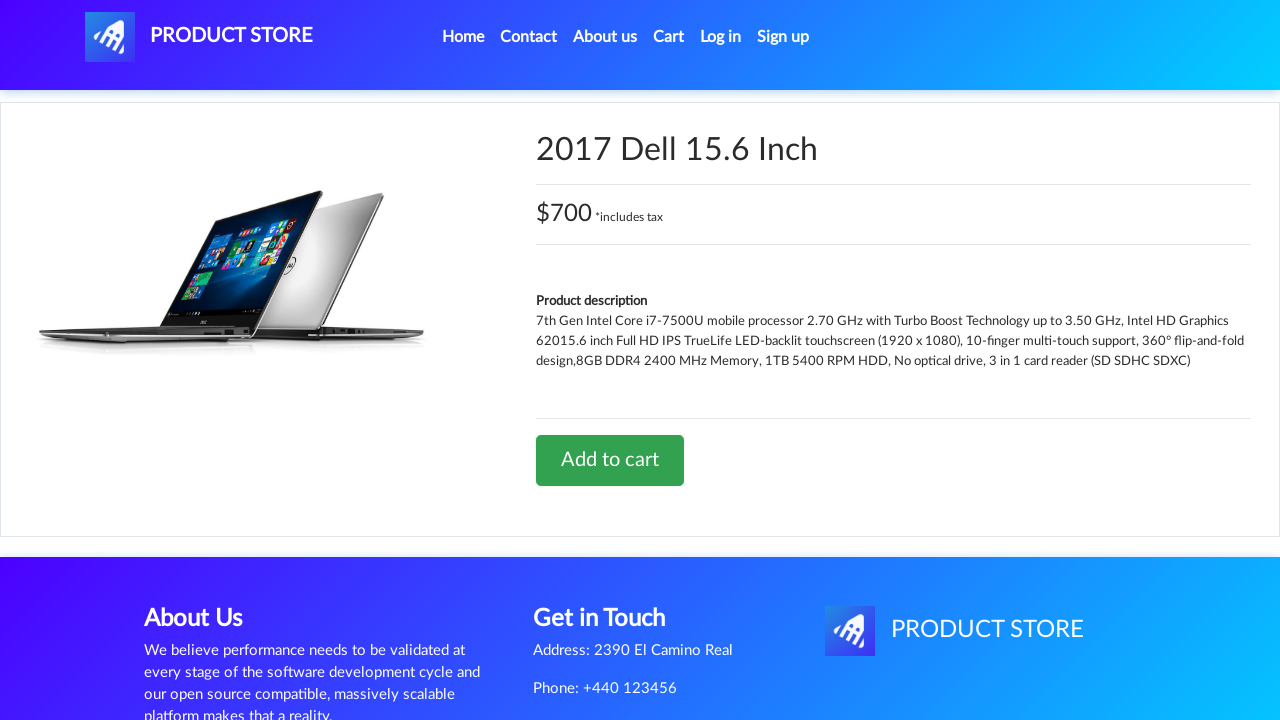

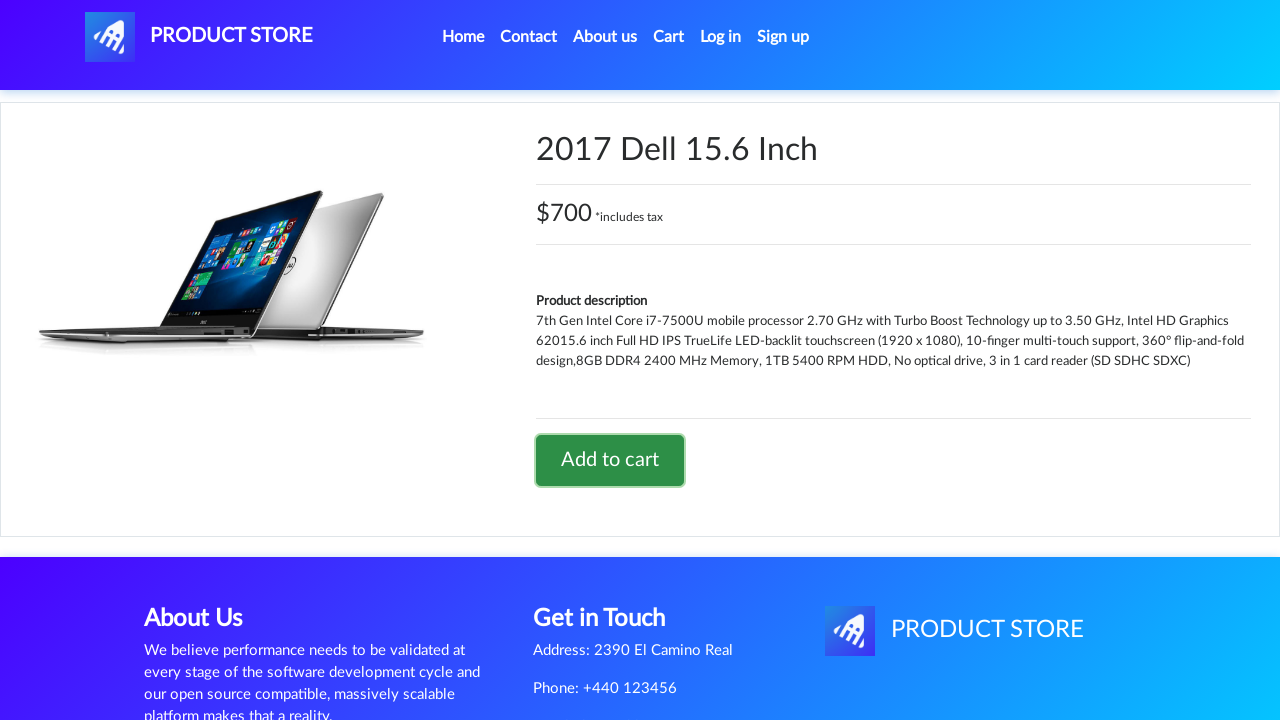